Tests text box and textarea interactions by entering text, clearing fields, and re-entering text in the text input, password field, and textarea elements.

Starting URL: https://www.selenium.dev/selenium/web/web-form.html

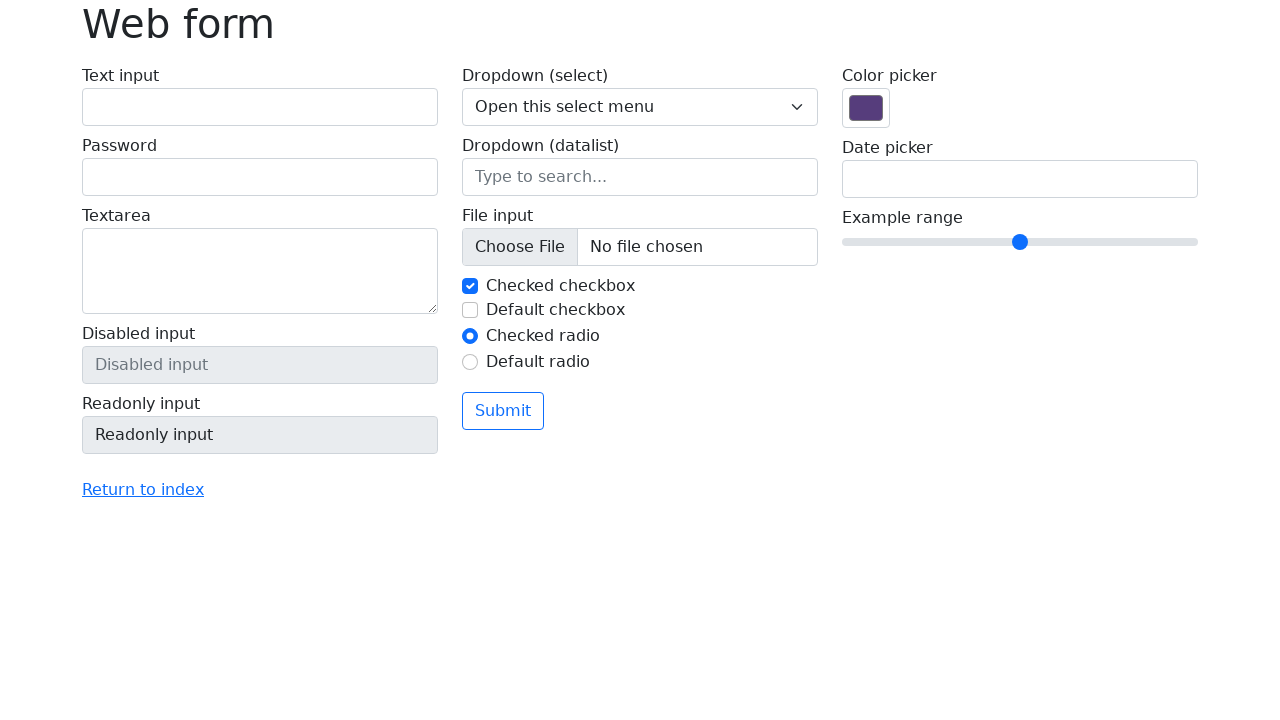

Filled text box with 'Hello' on #my-text-id
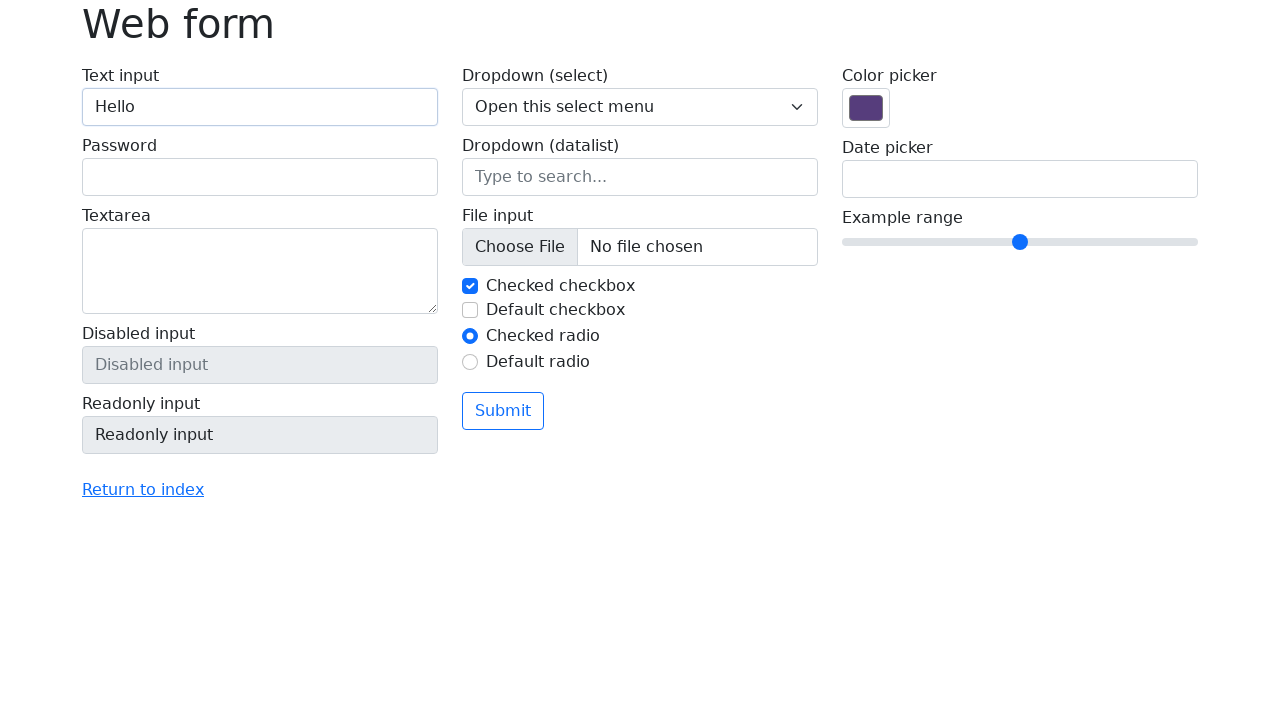

Cleared text box on #my-text-id
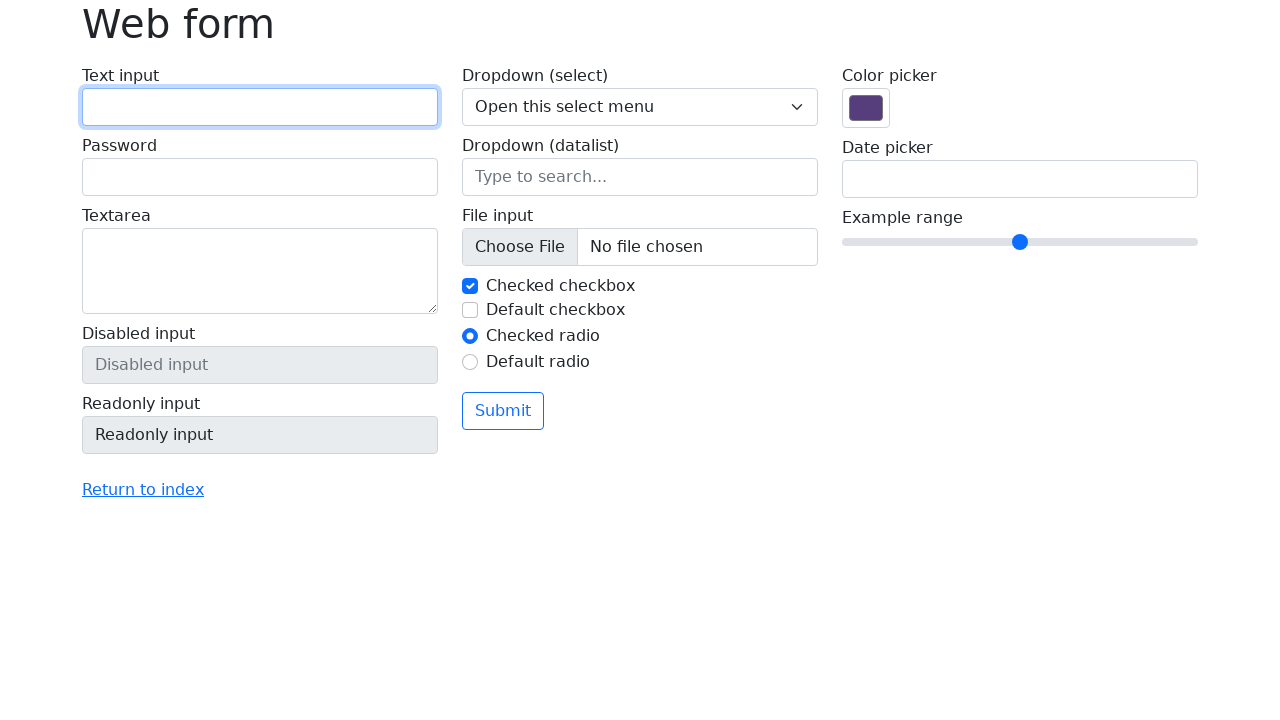

Re-filled text box with 'Hello' on #my-text-id
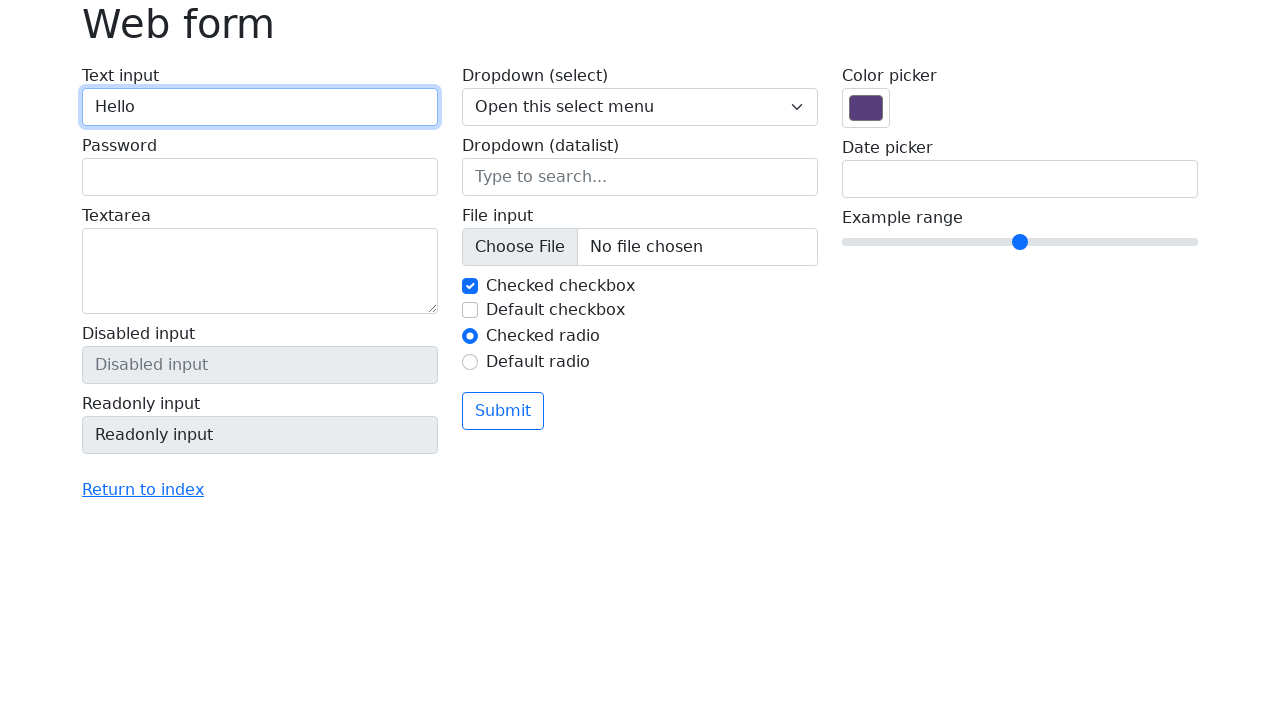

Filled password field with 'Password' on input[name='my-password']
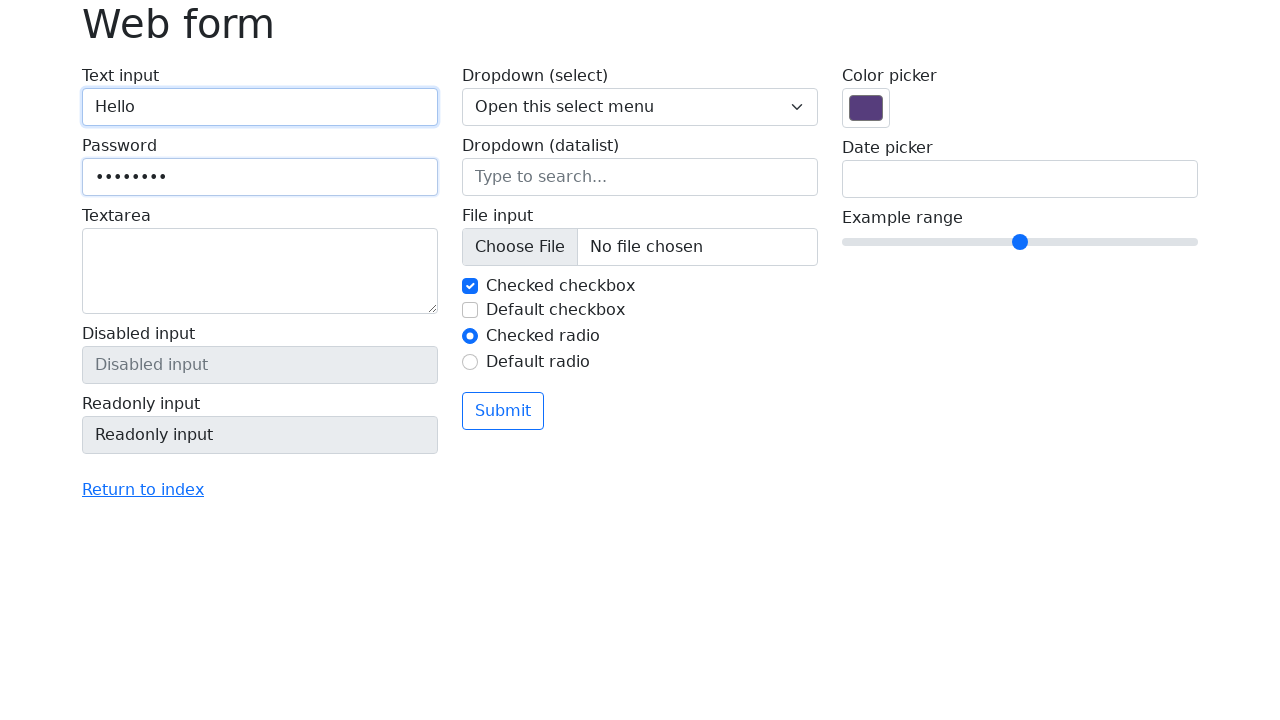

Cleared password field on input[name='my-password']
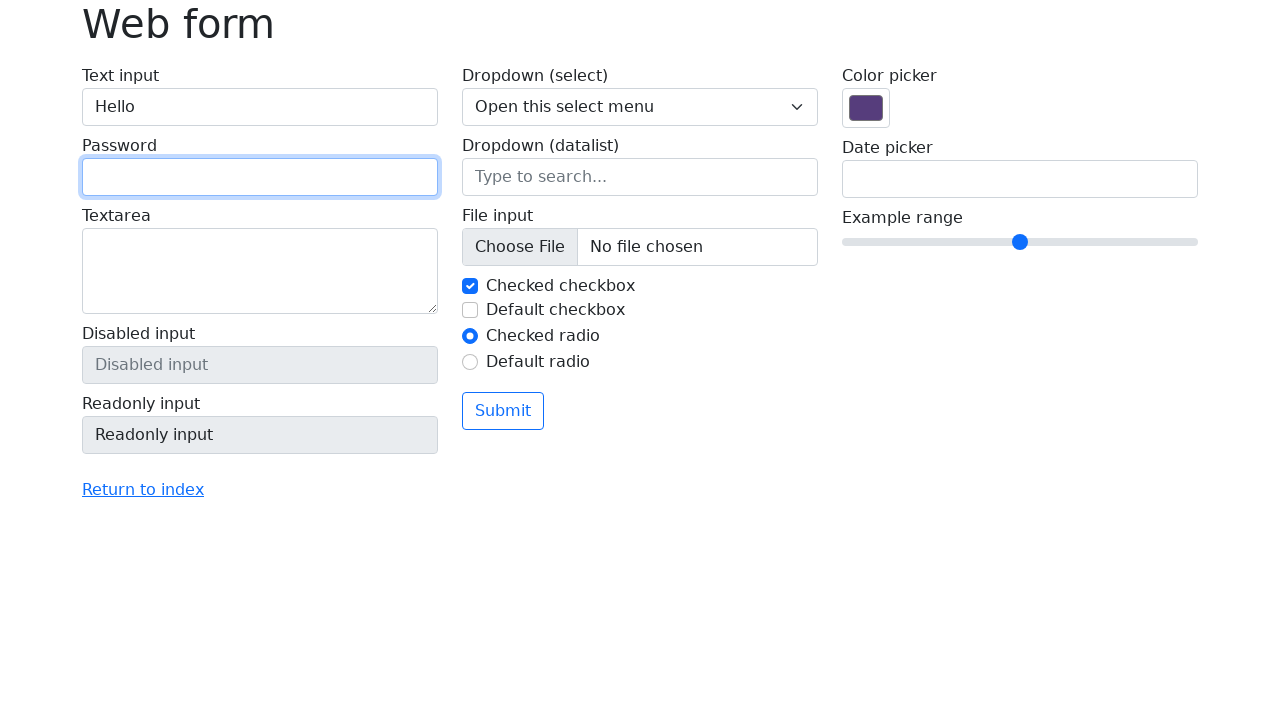

Re-filled password field with 'Password' on input[name='my-password']
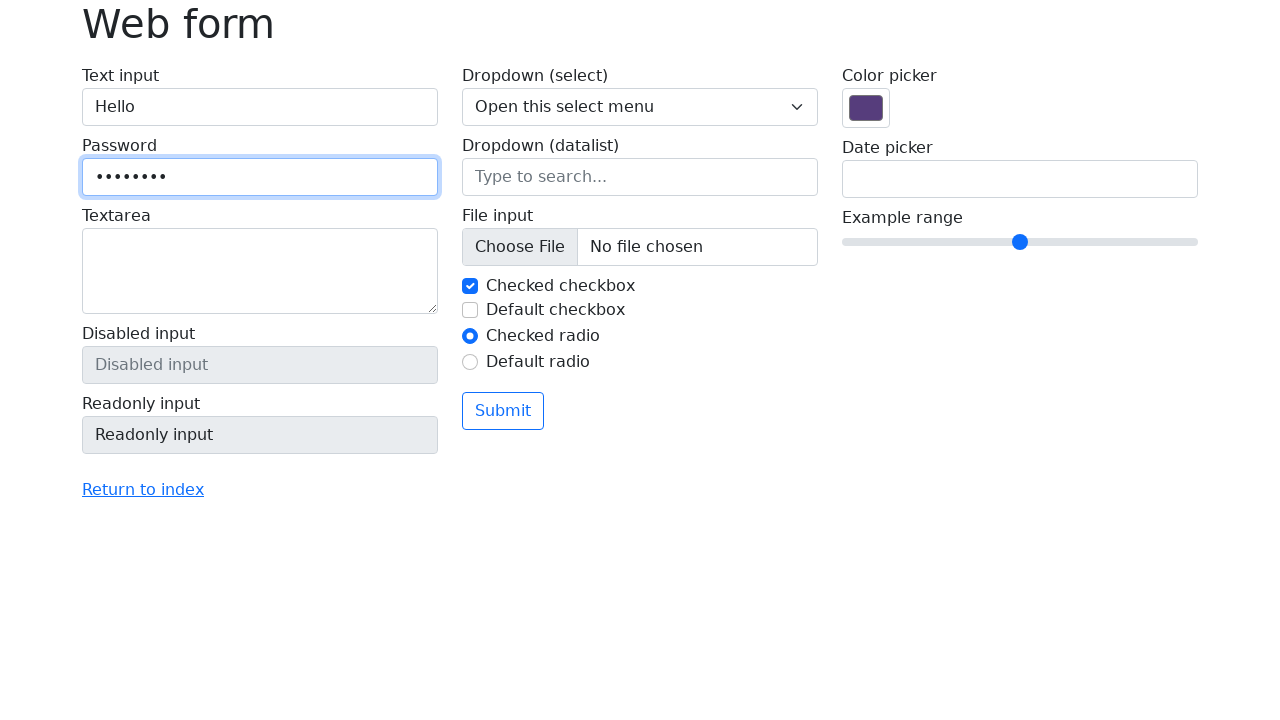

Filled textarea with 'New Delhi' on textarea[name='my-textarea']
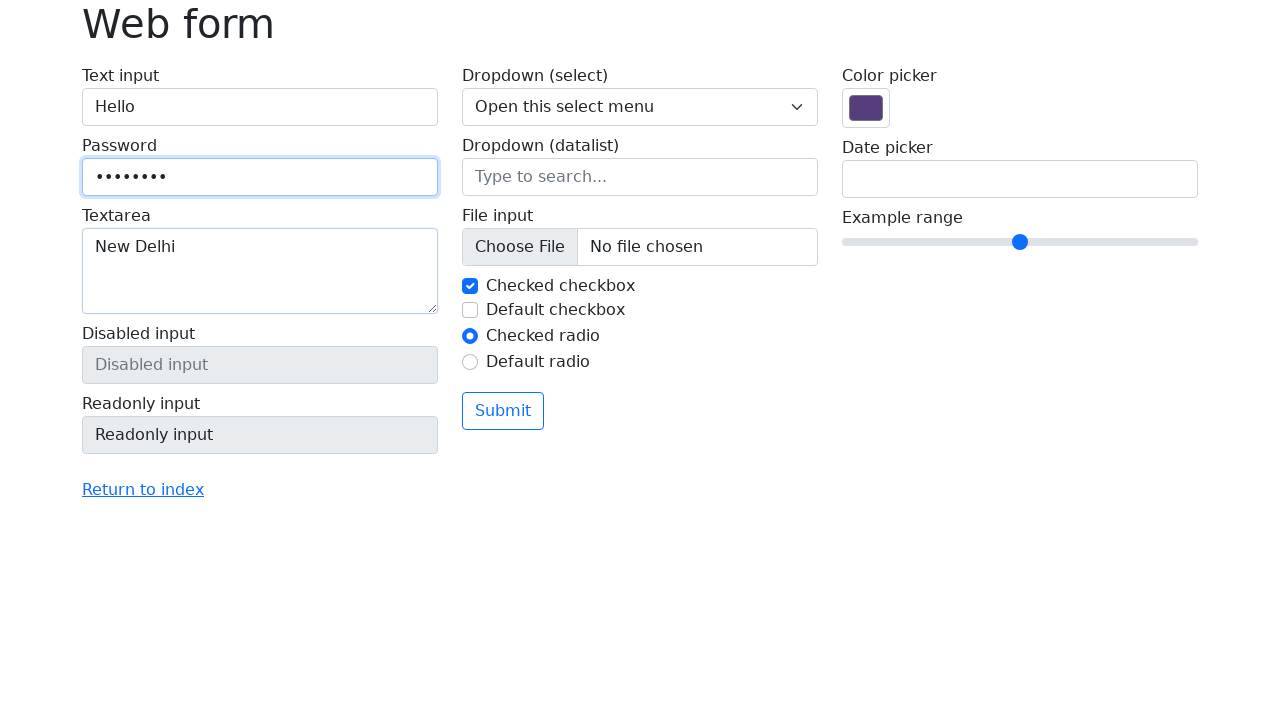

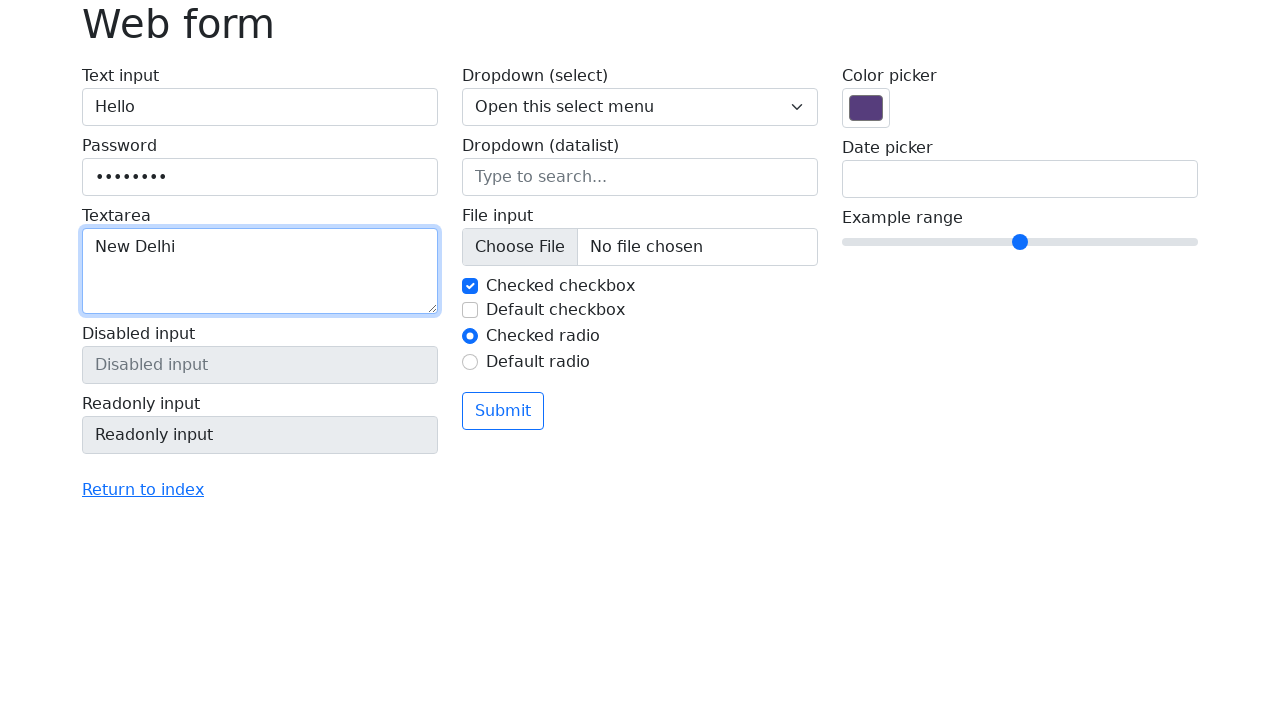